Tests sending keys to an input field using Selenium's standard sendKeys method, then clearing the input

Starting URL: https://www.w3schools.com/tags/tryit.asp?filename=tryhtml_input_test

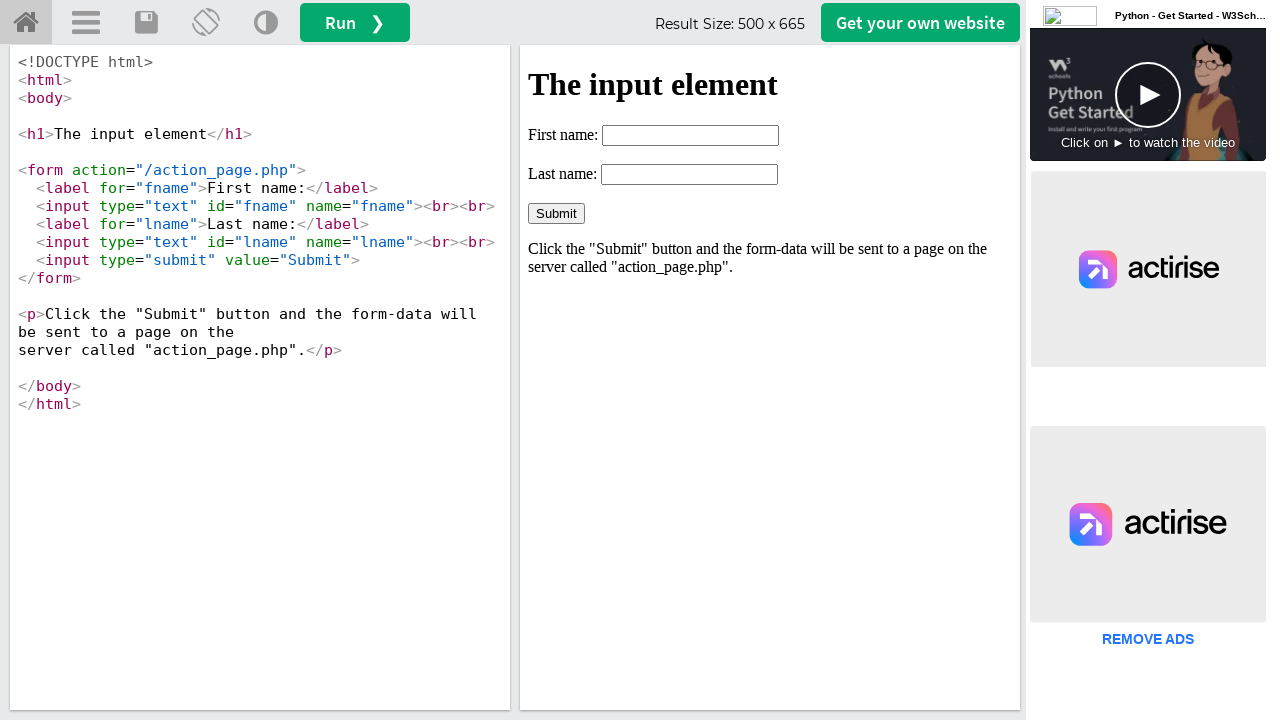

Located iframe with ID 'iframeResult' containing the form
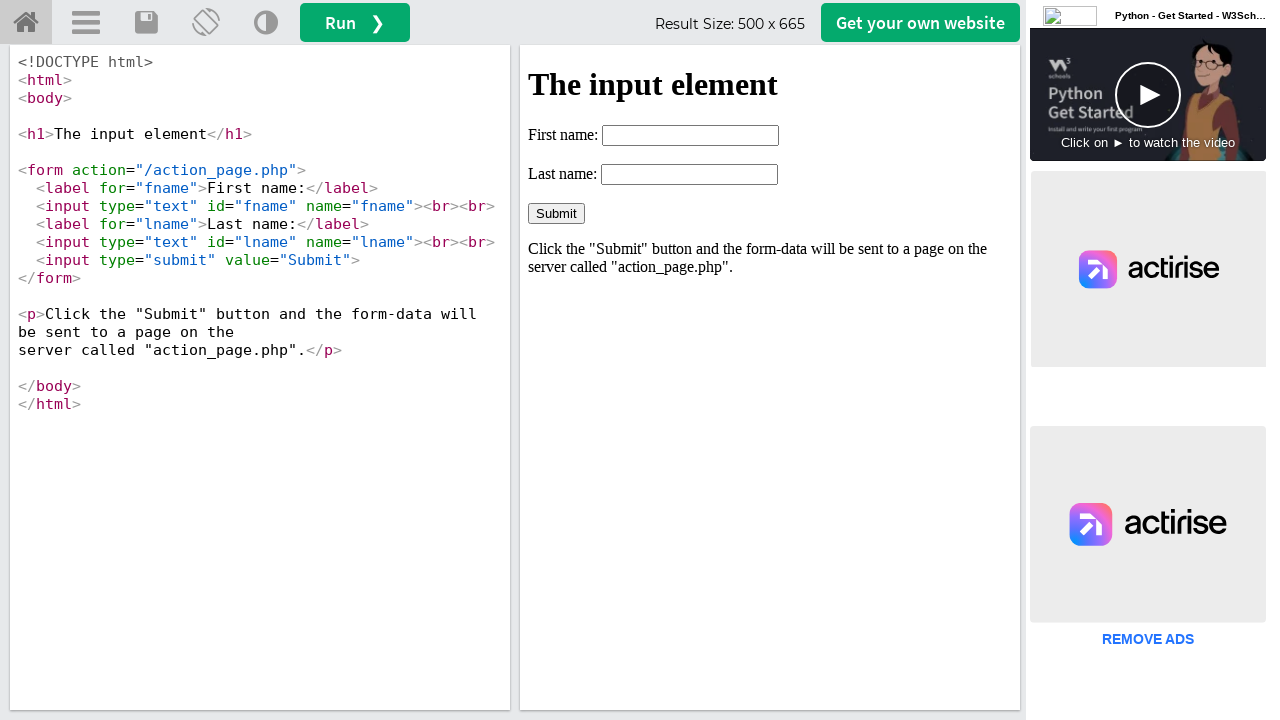

Filled first name input field with 'Testing' on #iframeResult >> internal:control=enter-frame >> input[name='fname']
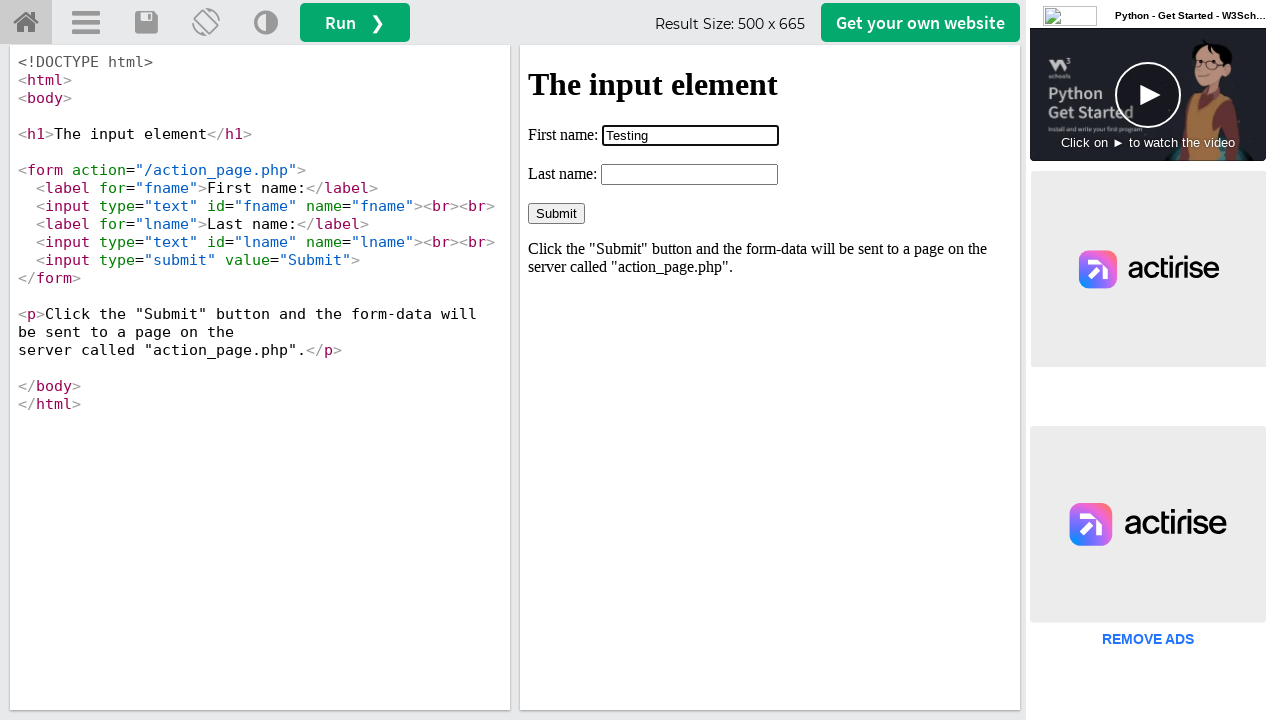

Cleared the first name input field on #iframeResult >> internal:control=enter-frame >> input[name='fname']
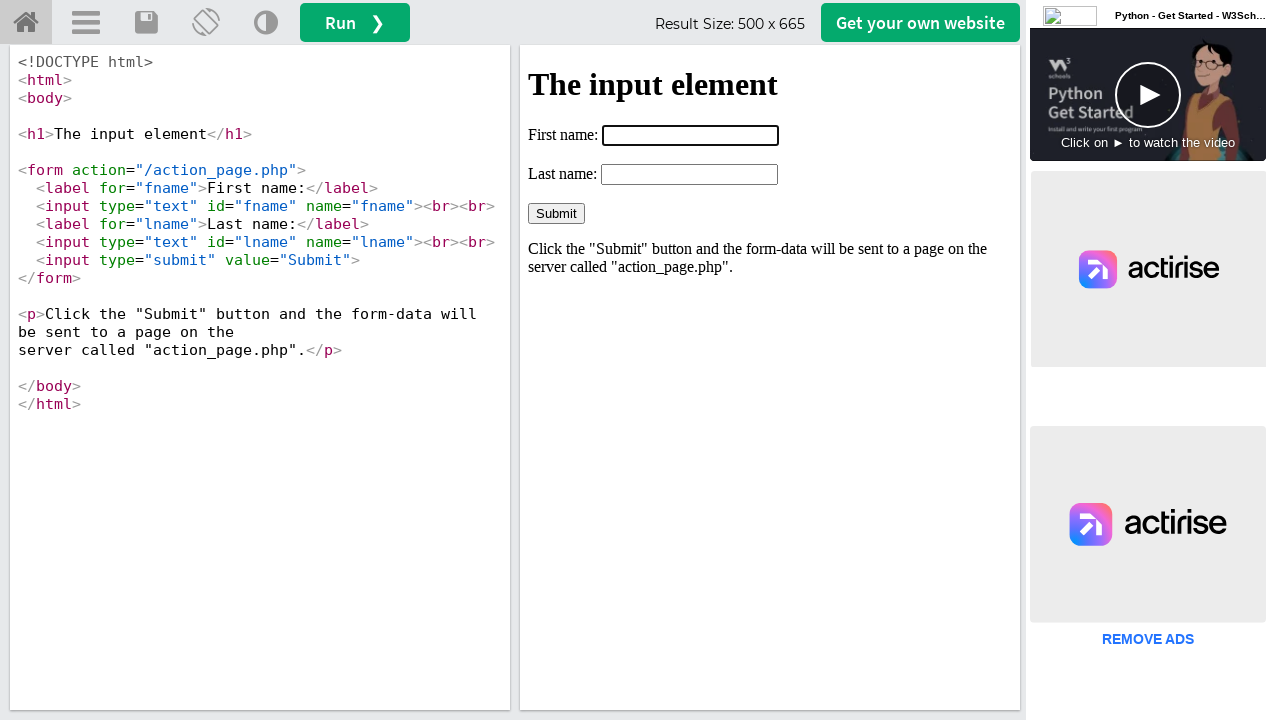

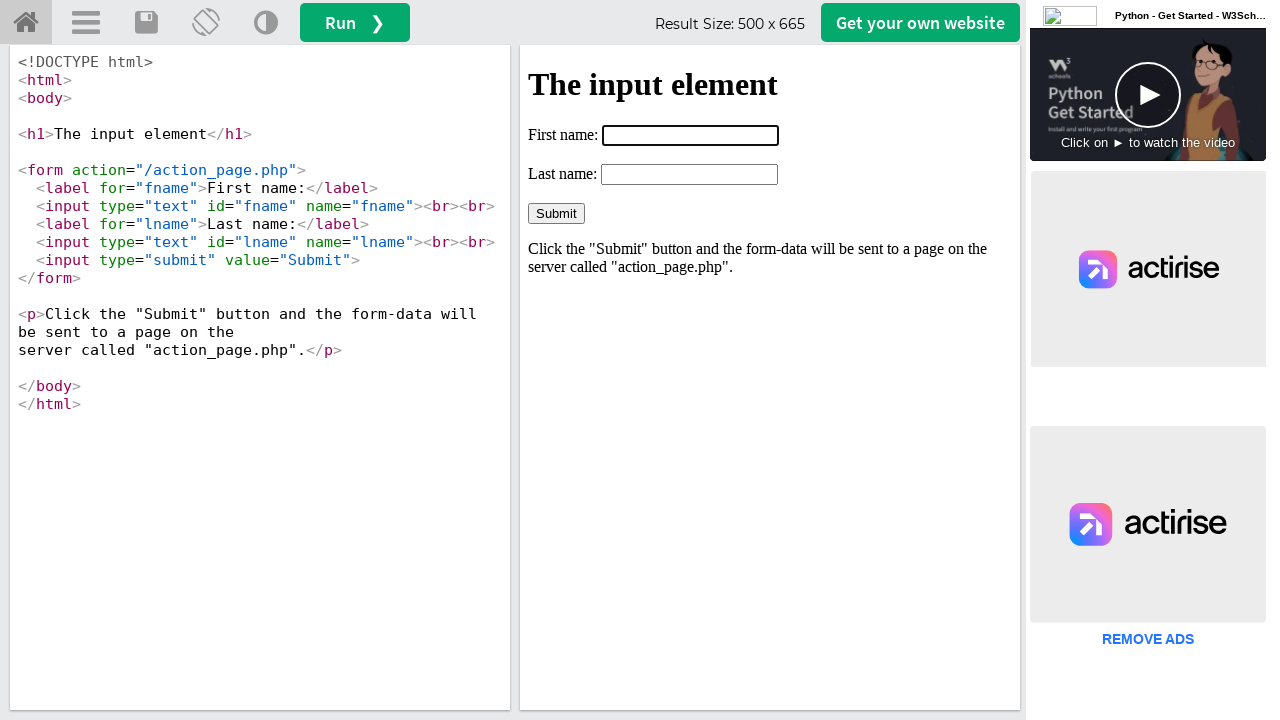